Tests double-click functionality by scrolling to a "Copy Text" button and performing a double-click action on it.

Starting URL: https://testautomationpractice.blogspot.com/

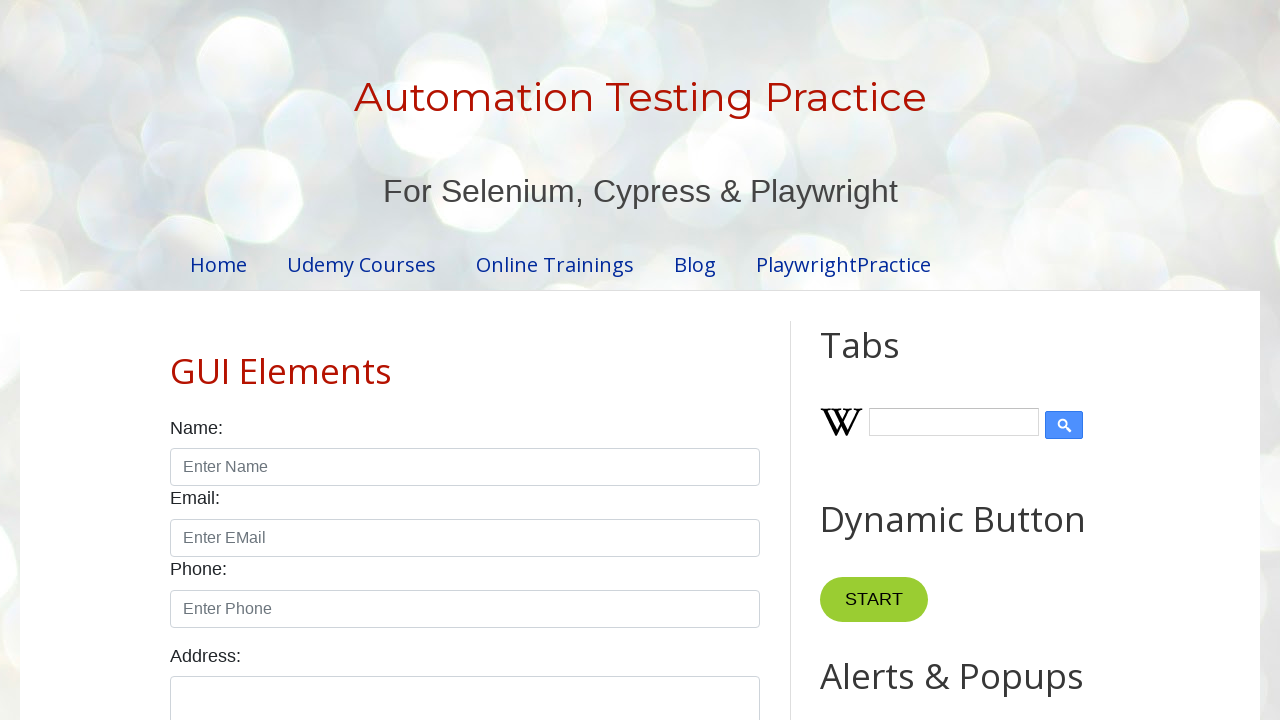

Scrolled 'Copy Text' button into view
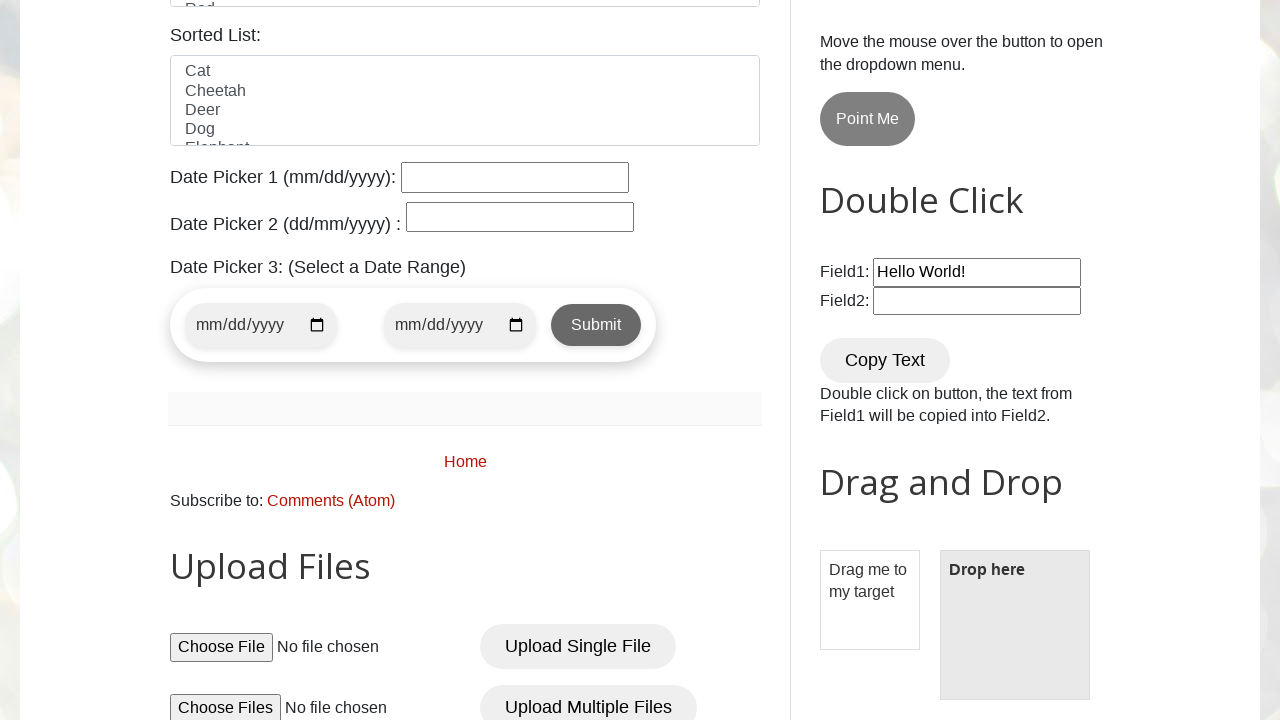

Double-clicked on the 'Copy Text' button at (885, 360) on xpath=//button[normalize-space()='Copy Text']
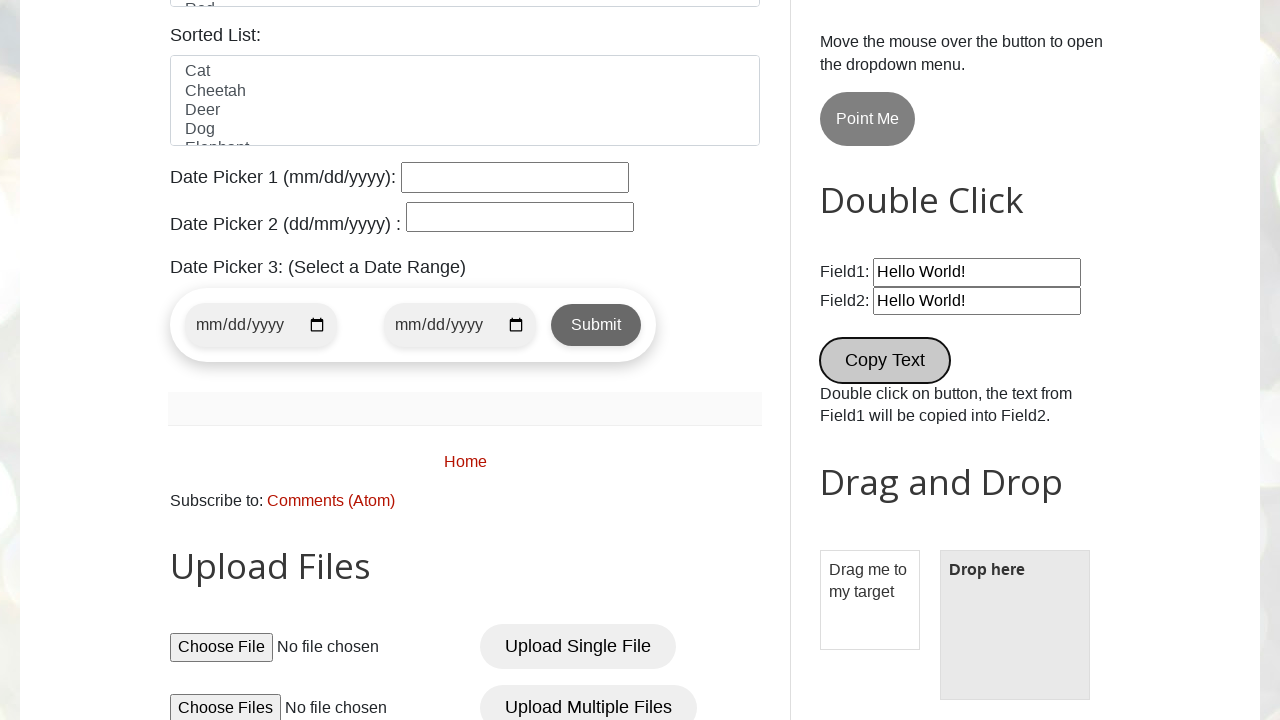

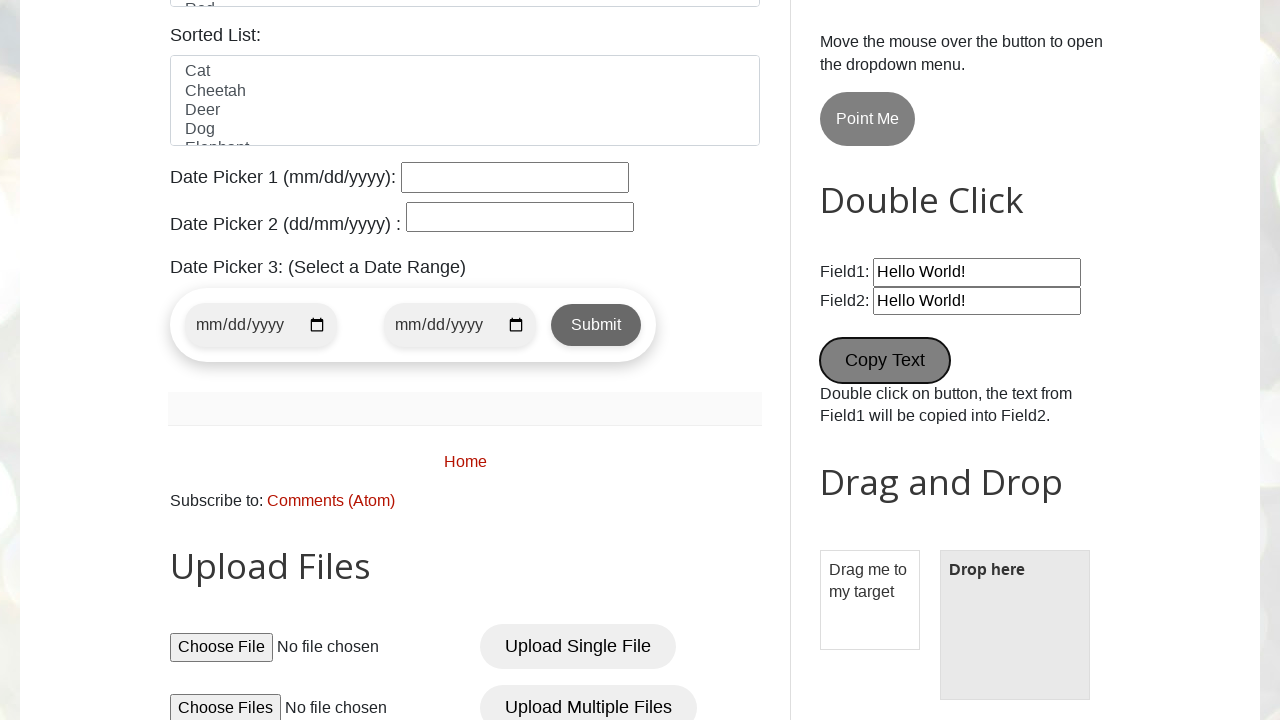